Tests dismissing a JavaScript confirm dialog by clicking a button that triggers it and dismissing

Starting URL: https://kitchen.applitools.com/ingredients/alert

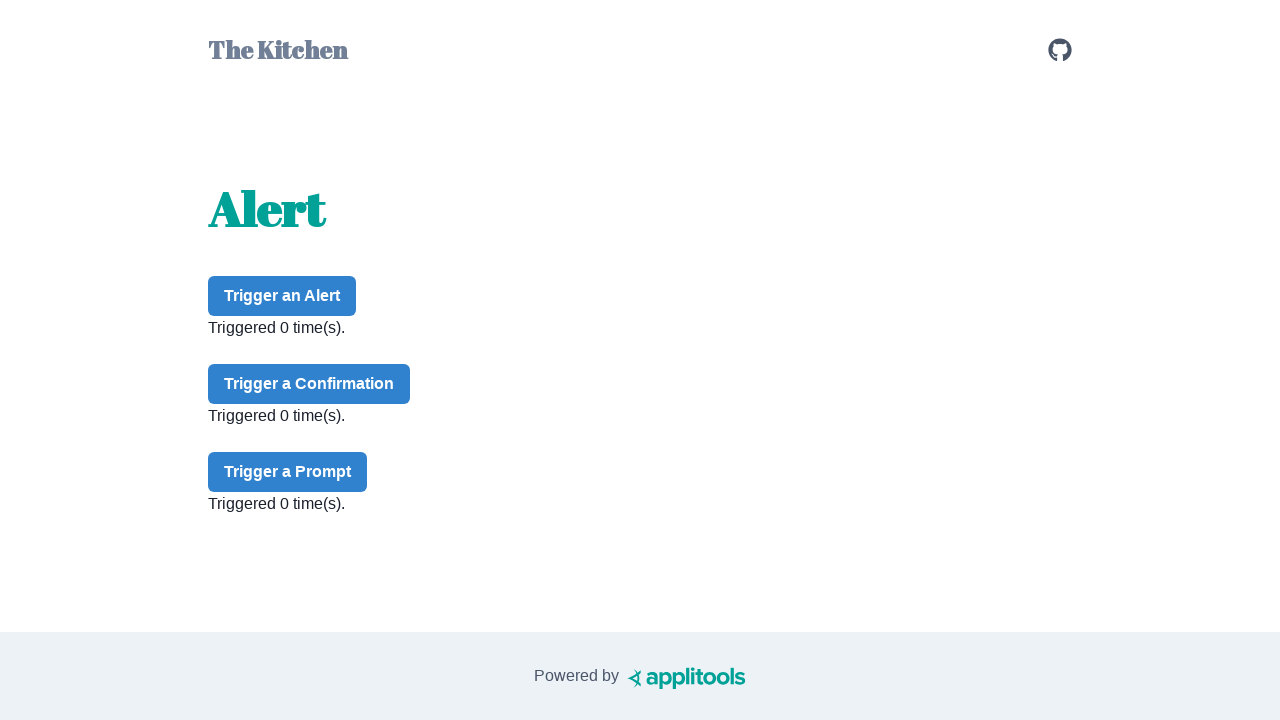

Set up dialog handler to dismiss confirm dialogs
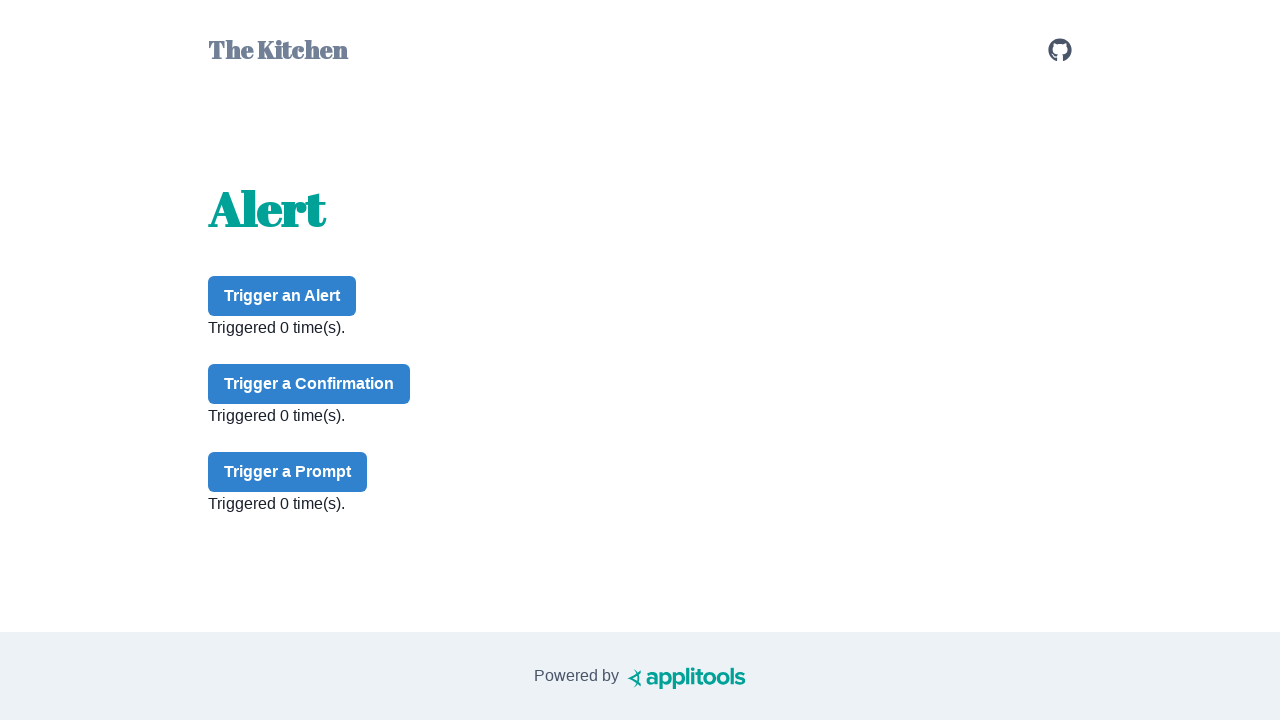

Clicked confirm button to trigger JavaScript confirm dialog at (309, 384) on #confirm-button
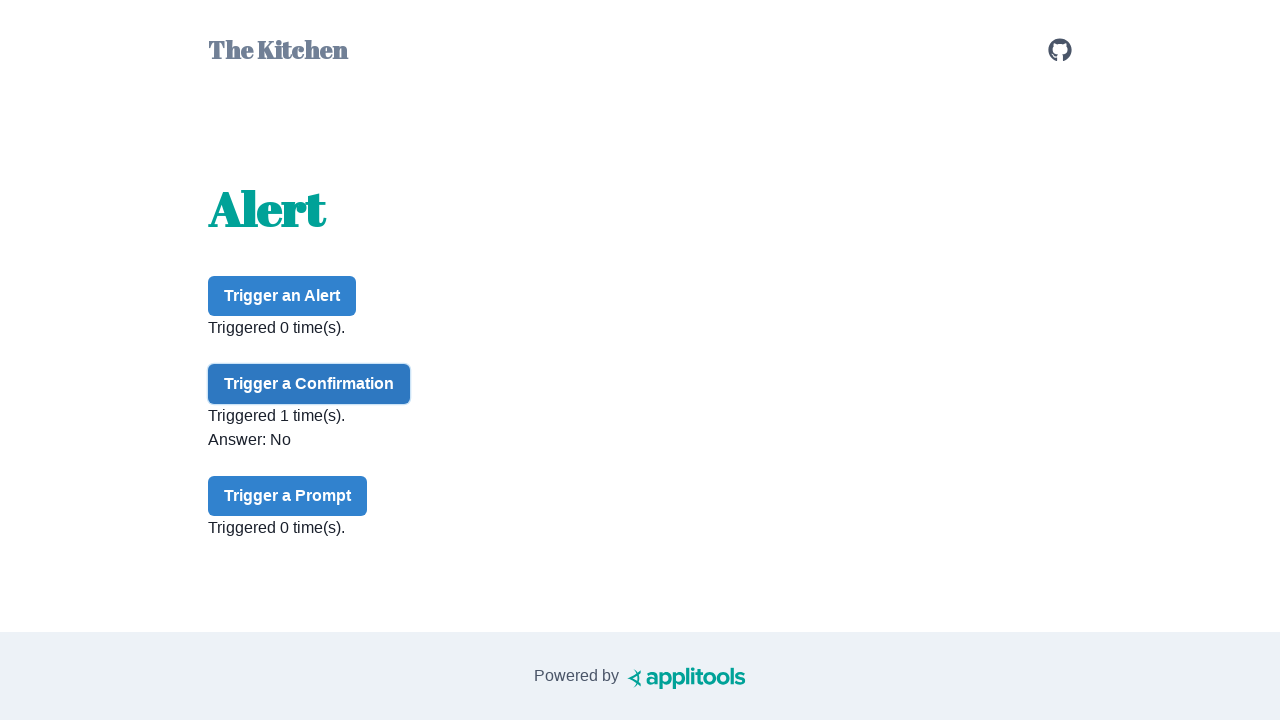

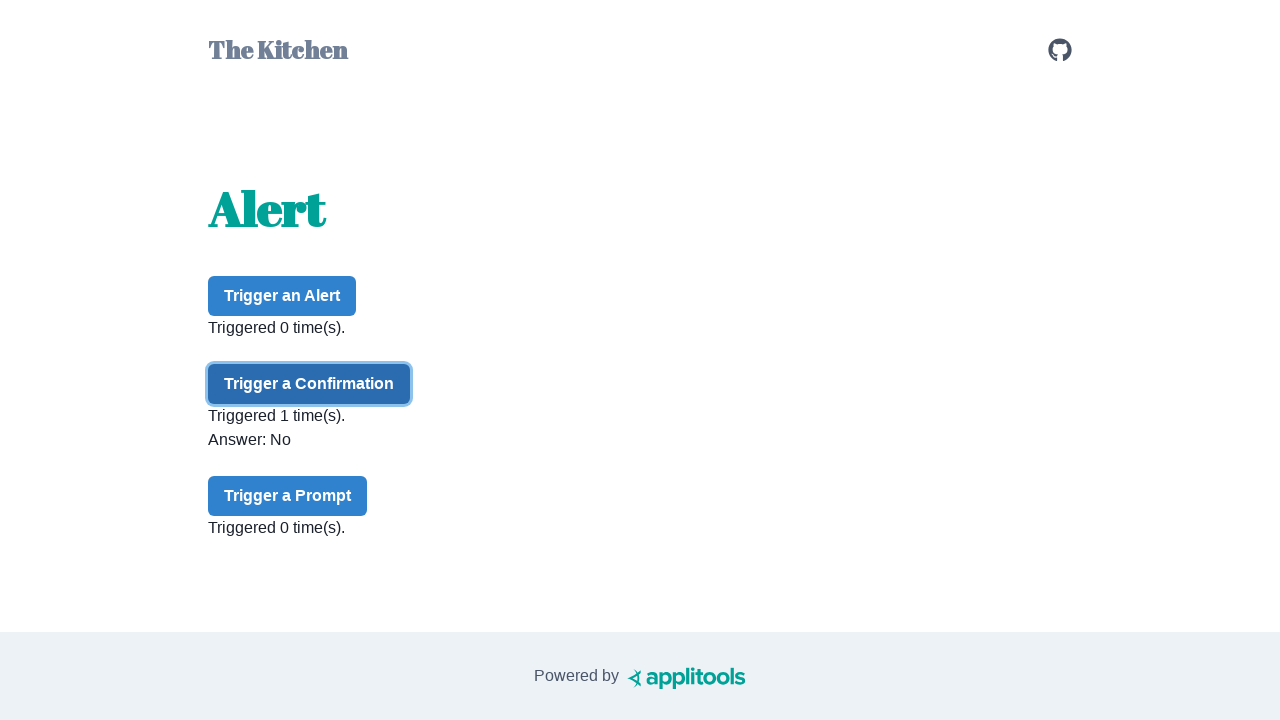